Tests an e-commerce shopping flow by adding specific vegetables (Cucumber, Brocolli, Beetroot, Carrot) to cart, proceeding to checkout, and applying a promo code to verify the discount functionality.

Starting URL: https://rahulshettyacademy.com/seleniumPractise/

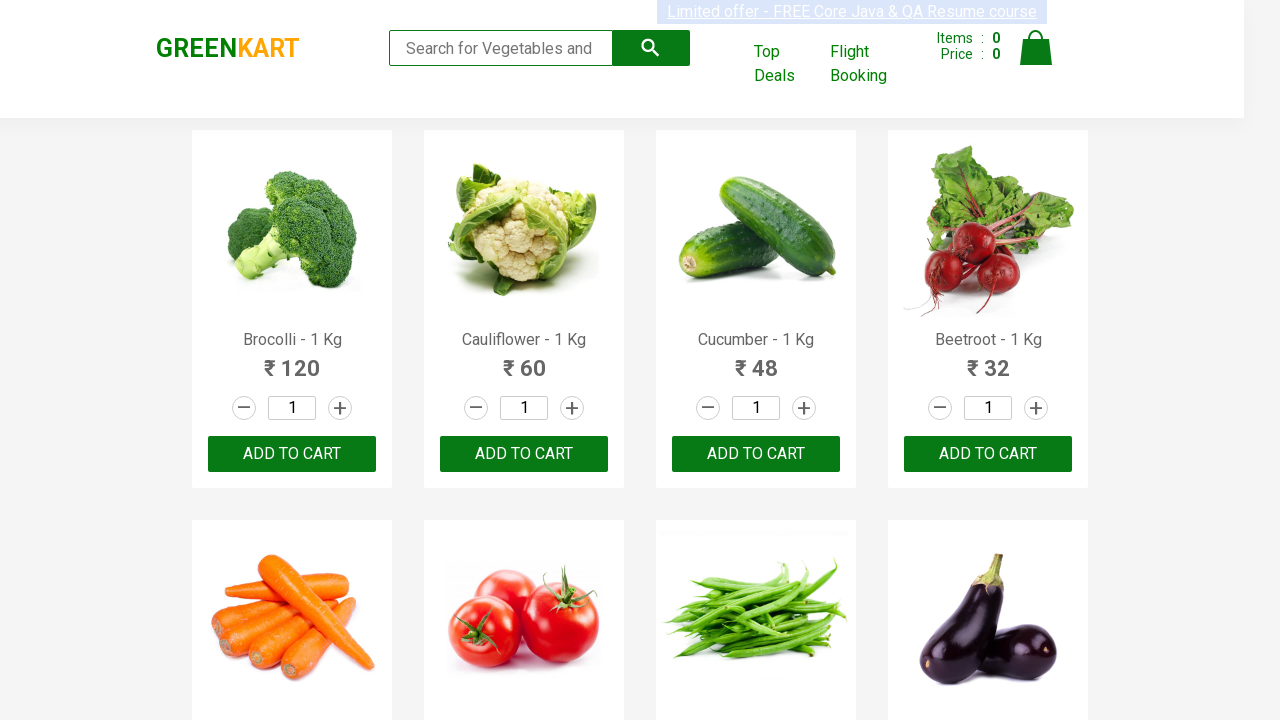

Waited for products to load on the page
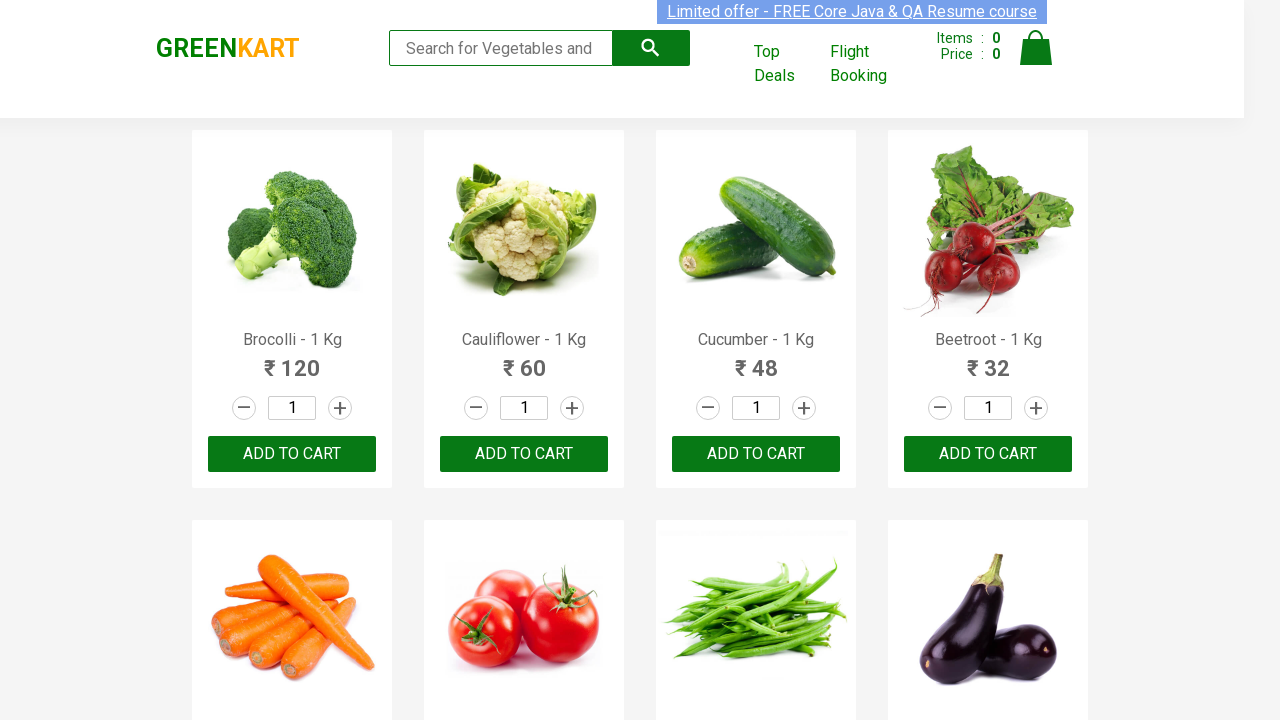

Retrieved all product name elements
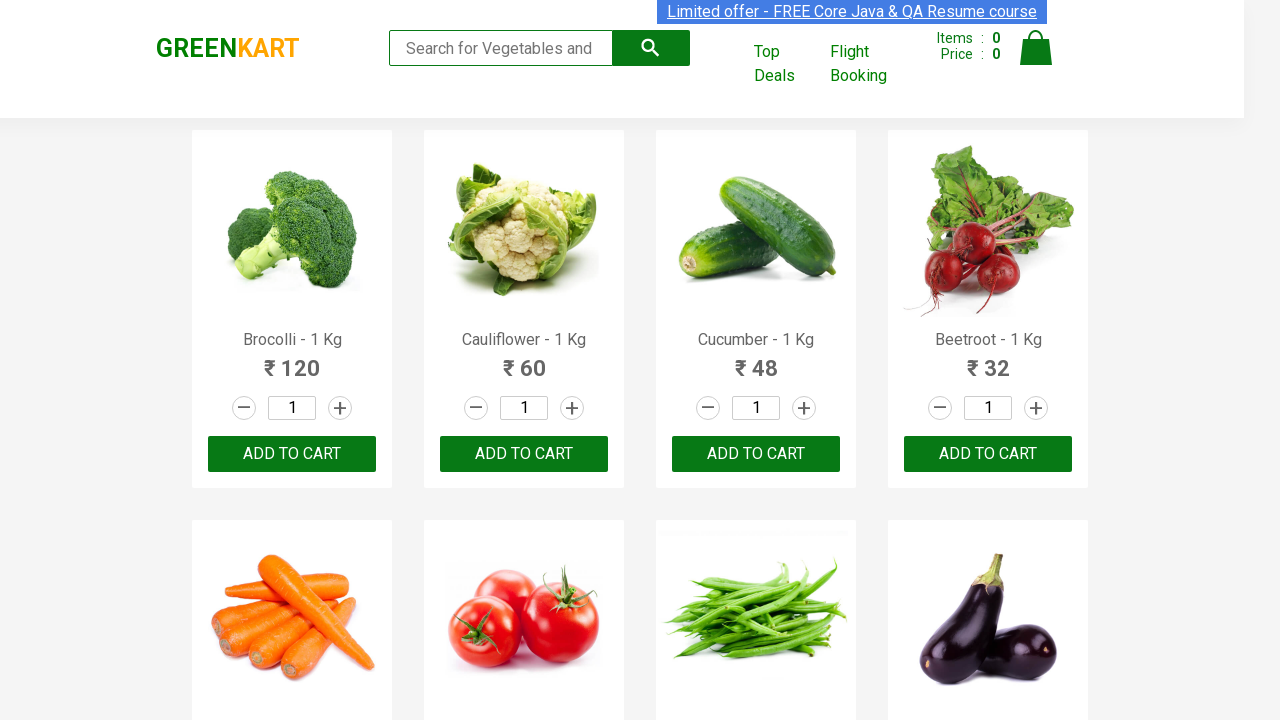

Retrieved all add to cart buttons
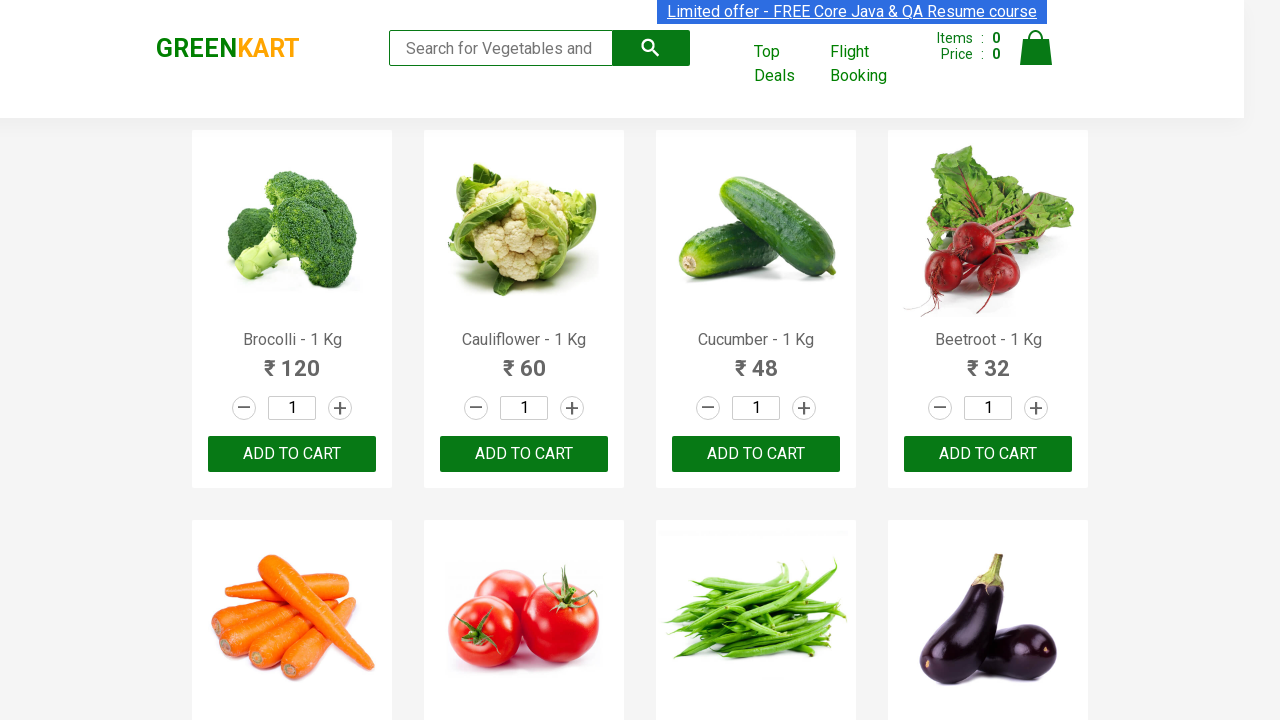

Added Brocolli to cart at (292, 454) on xpath=//div[@class='product-action']/button >> nth=0
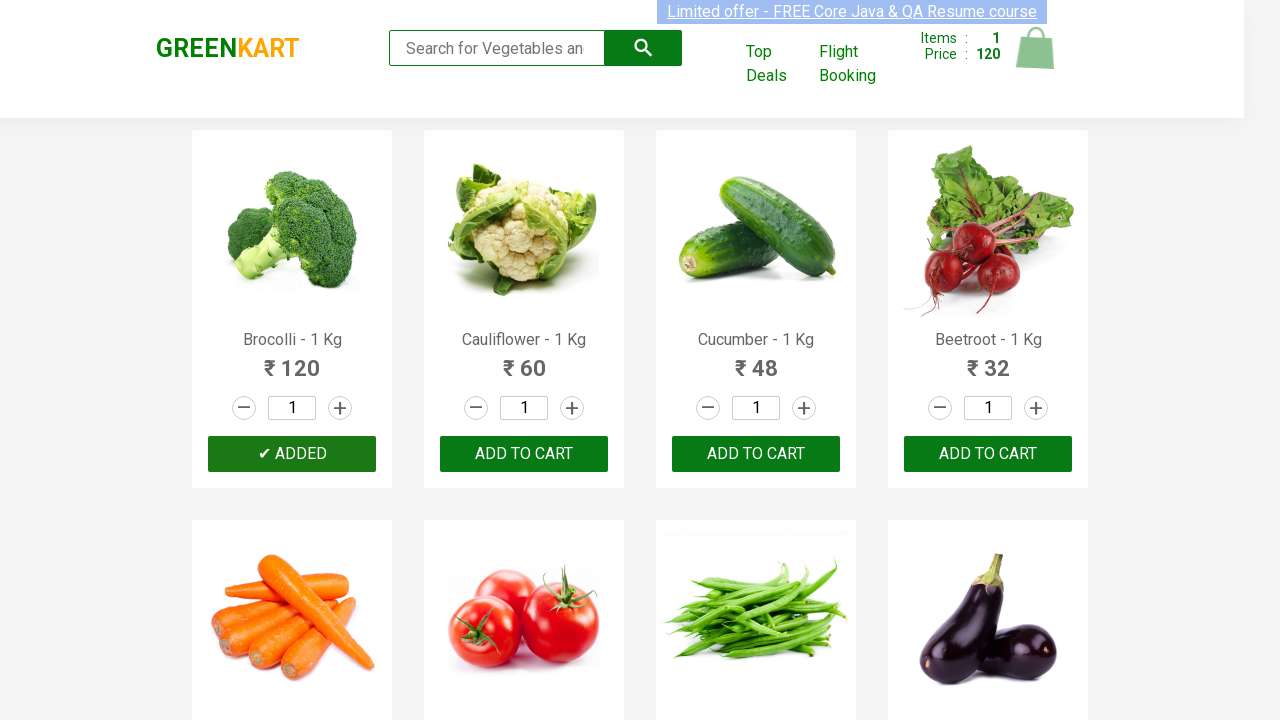

Added Cucumber to cart at (756, 454) on xpath=//div[@class='product-action']/button >> nth=2
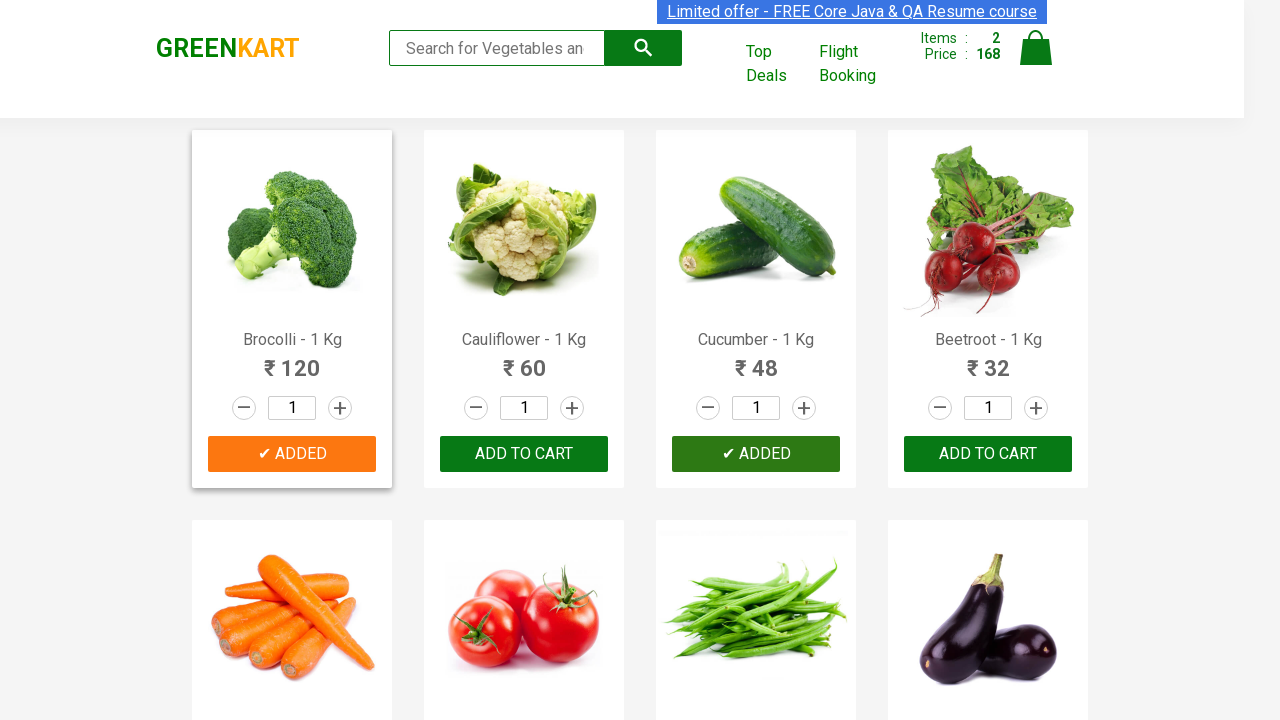

Added Beetroot to cart at (988, 454) on xpath=//div[@class='product-action']/button >> nth=3
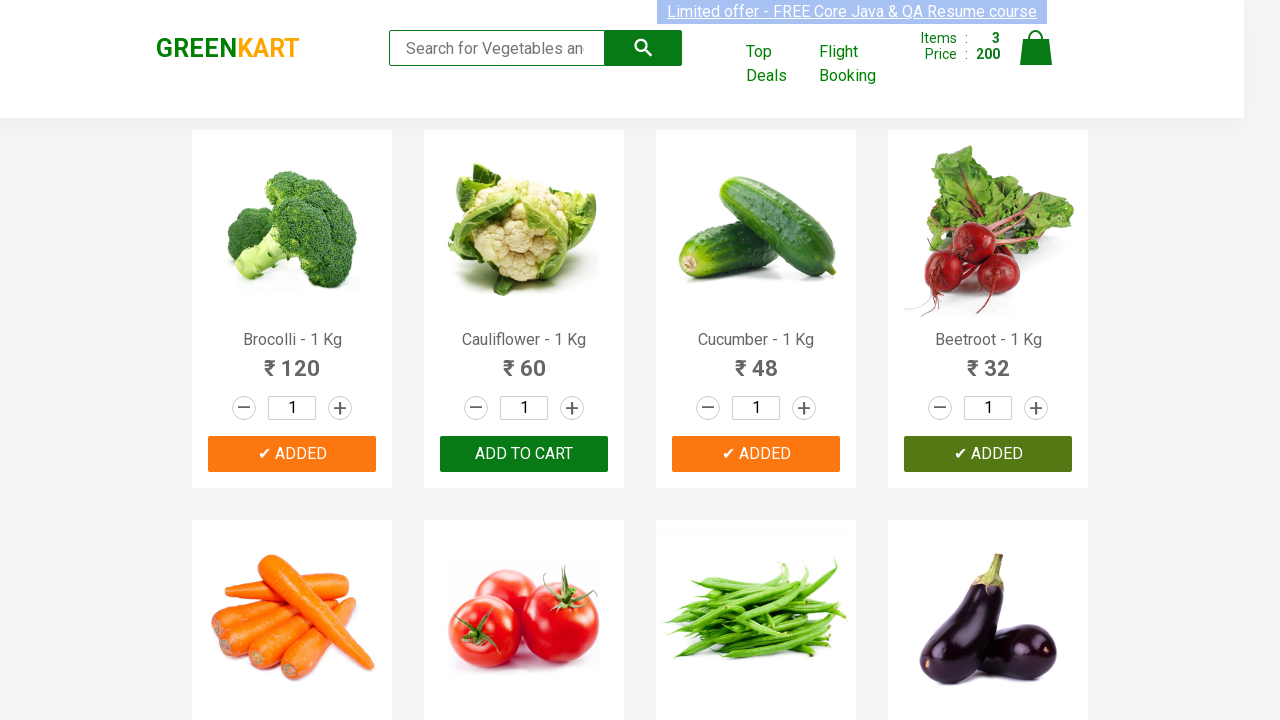

Added Carrot to cart at (292, 360) on xpath=//div[@class='product-action']/button >> nth=4
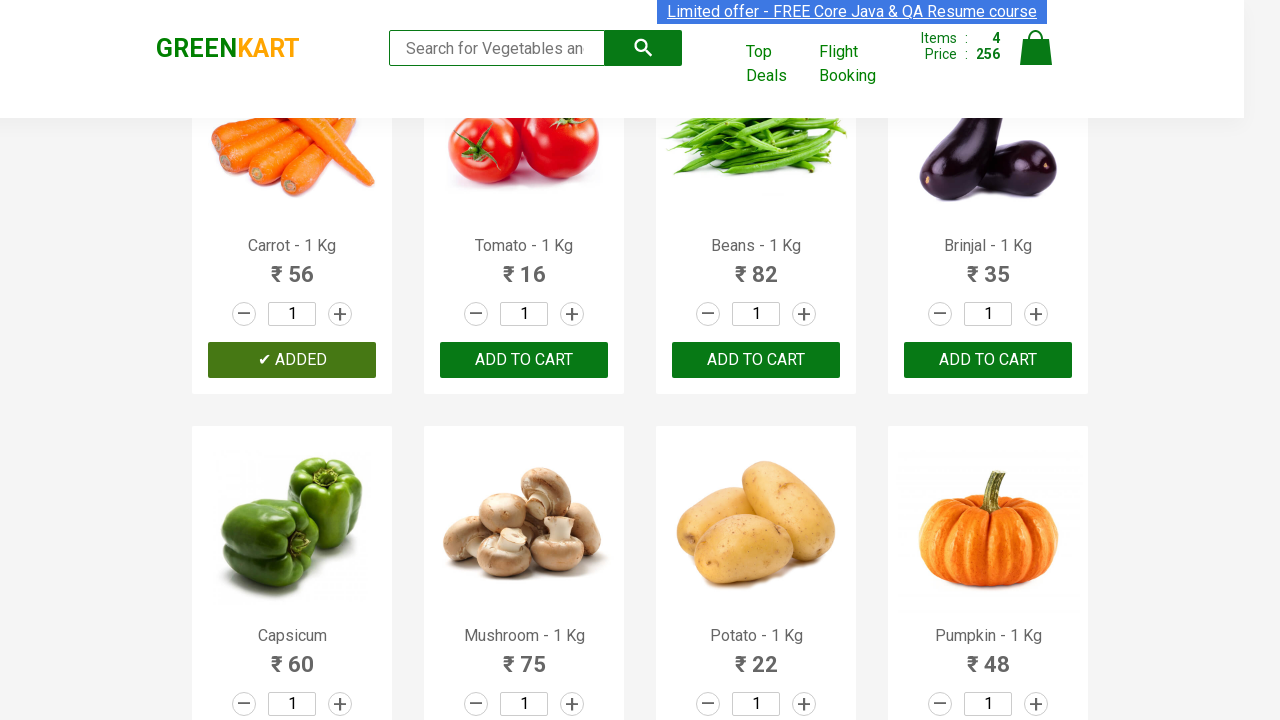

Clicked on cart icon at (1036, 48) on img[alt='Cart']
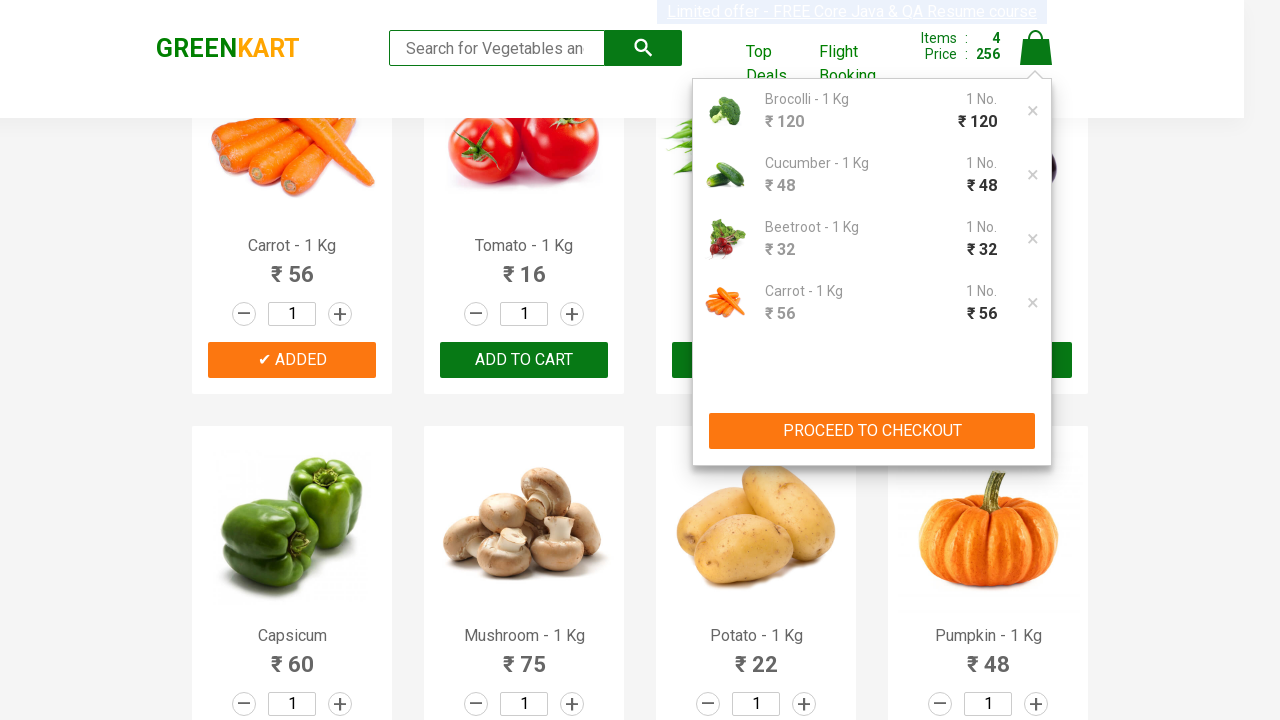

Clicked PROCEED TO CHECKOUT button at (872, 431) on xpath=//button[contains(text(), 'PROCEED TO CHECKOUT')]
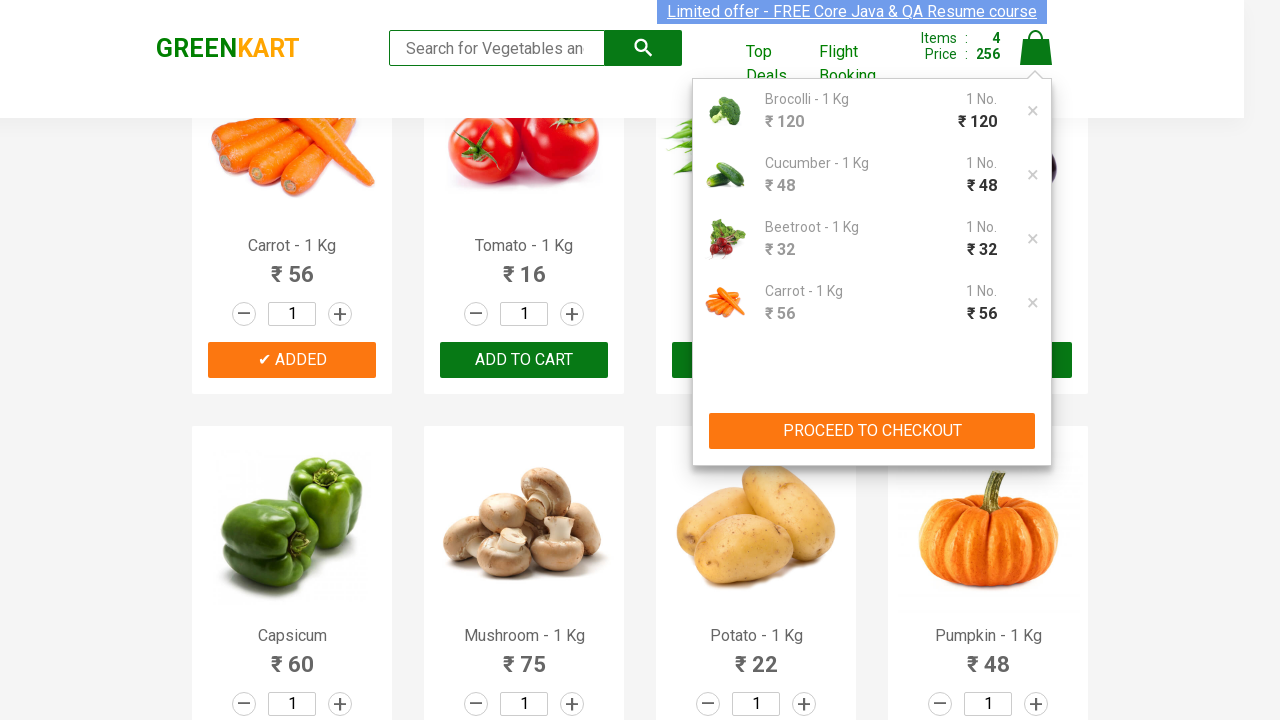

Entered promo code 'rahulshettyacademy' into the promo code field on input.promoCode
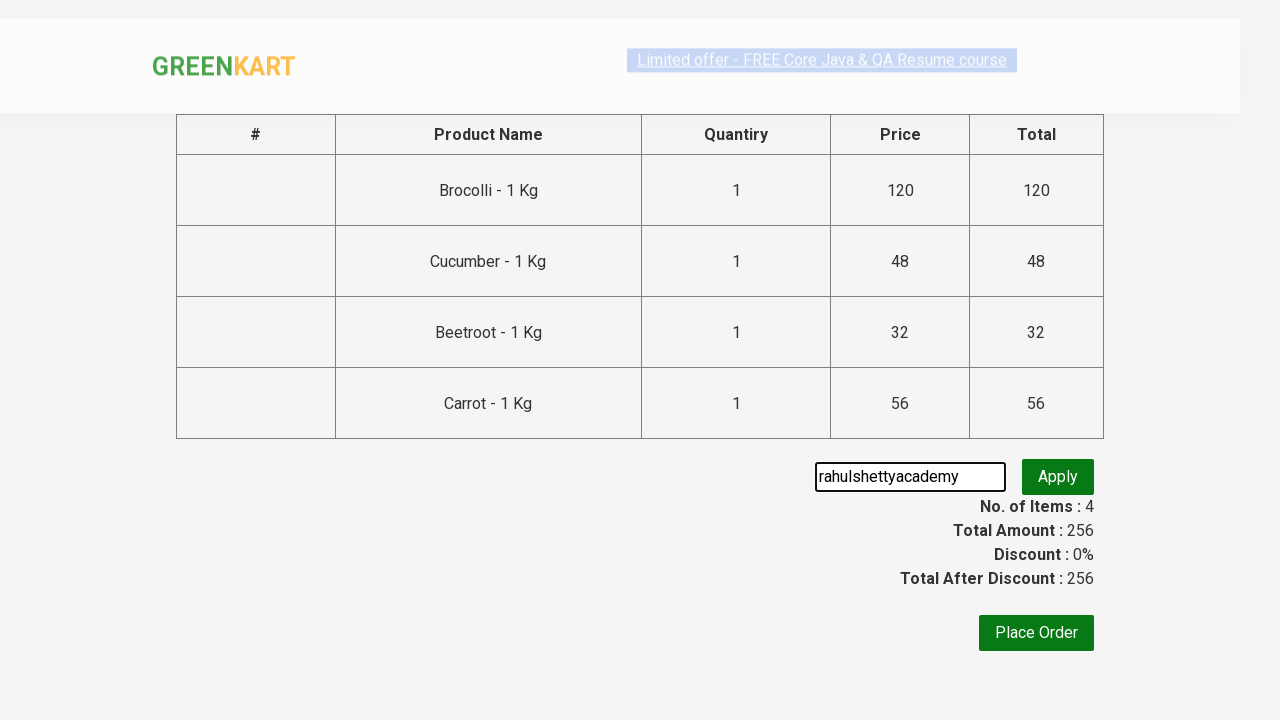

Clicked apply promo button at (1058, 477) on button.promoBtn
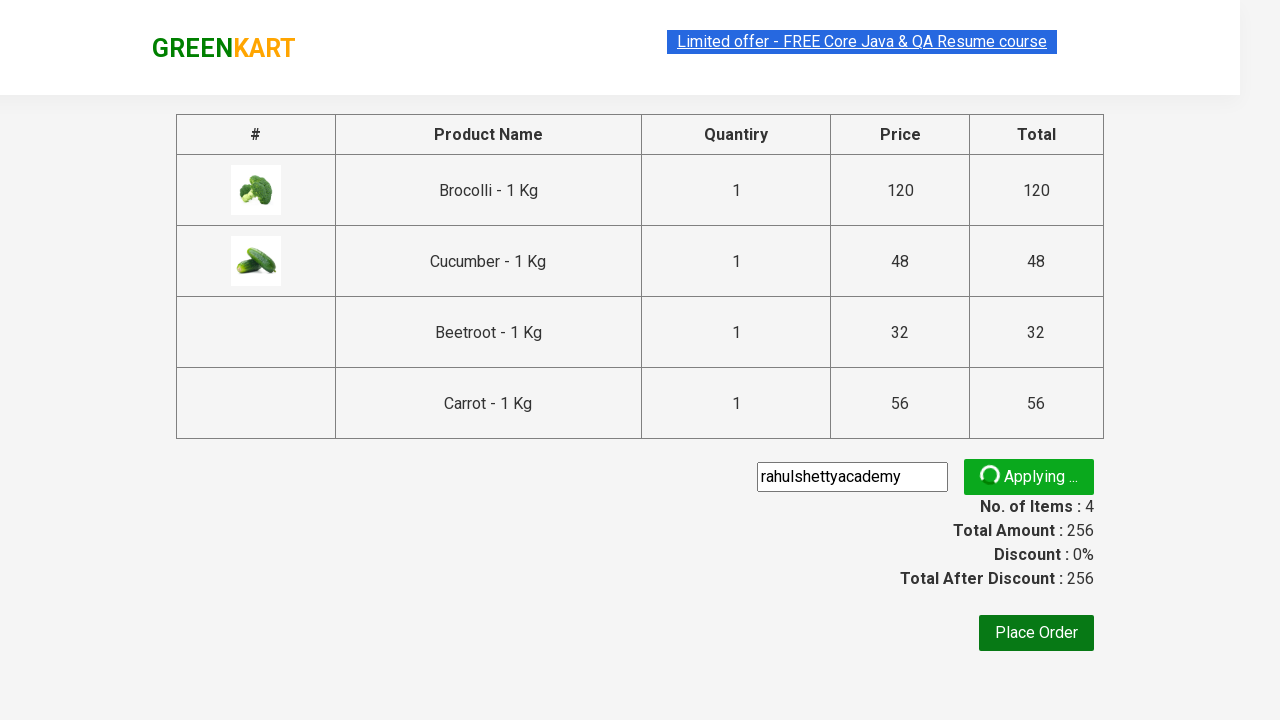

Promo code discount applied successfully
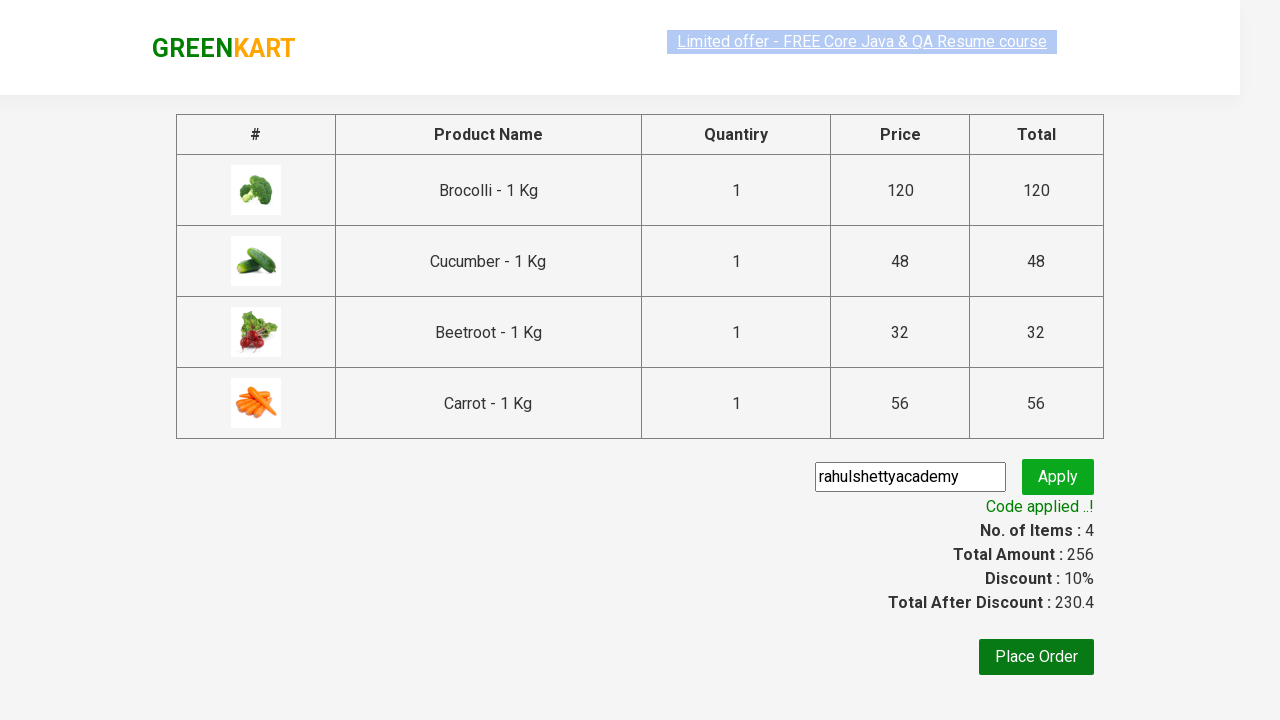

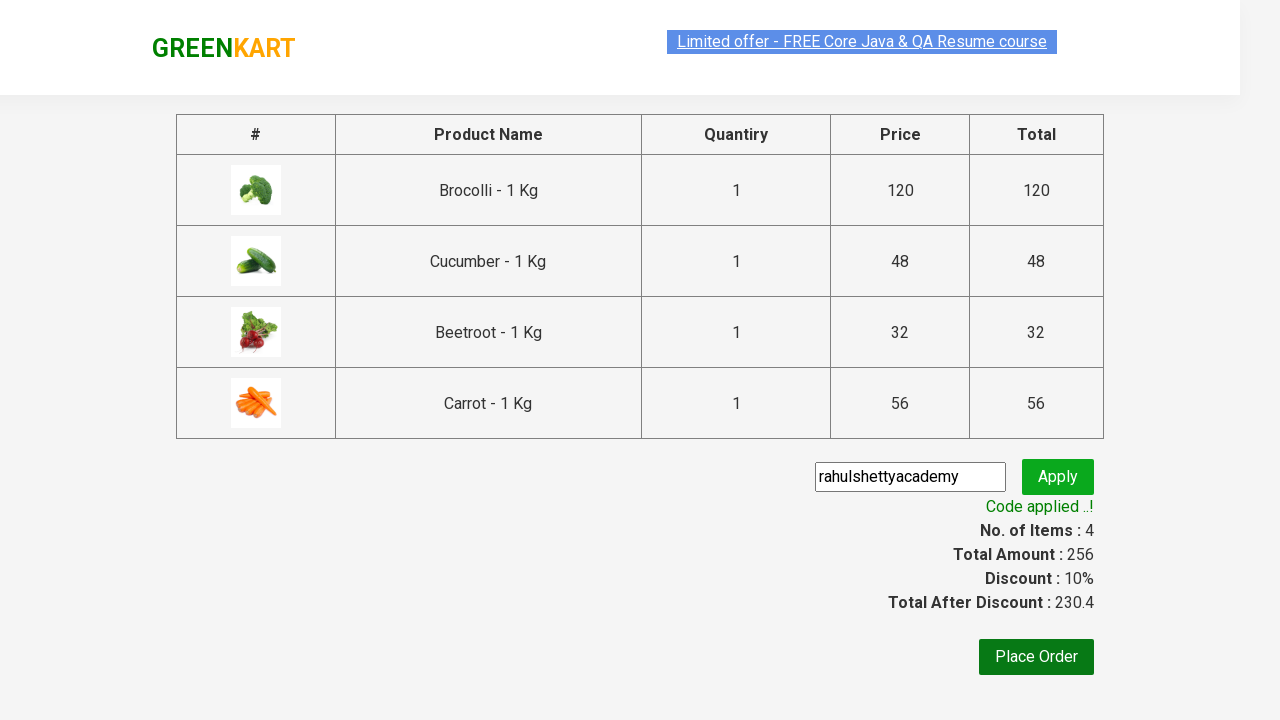